Tests keyboard key press events including key down, key up, and regular key press monitoring

Starting URL: http://sahitest.com/demo/keypress.htm

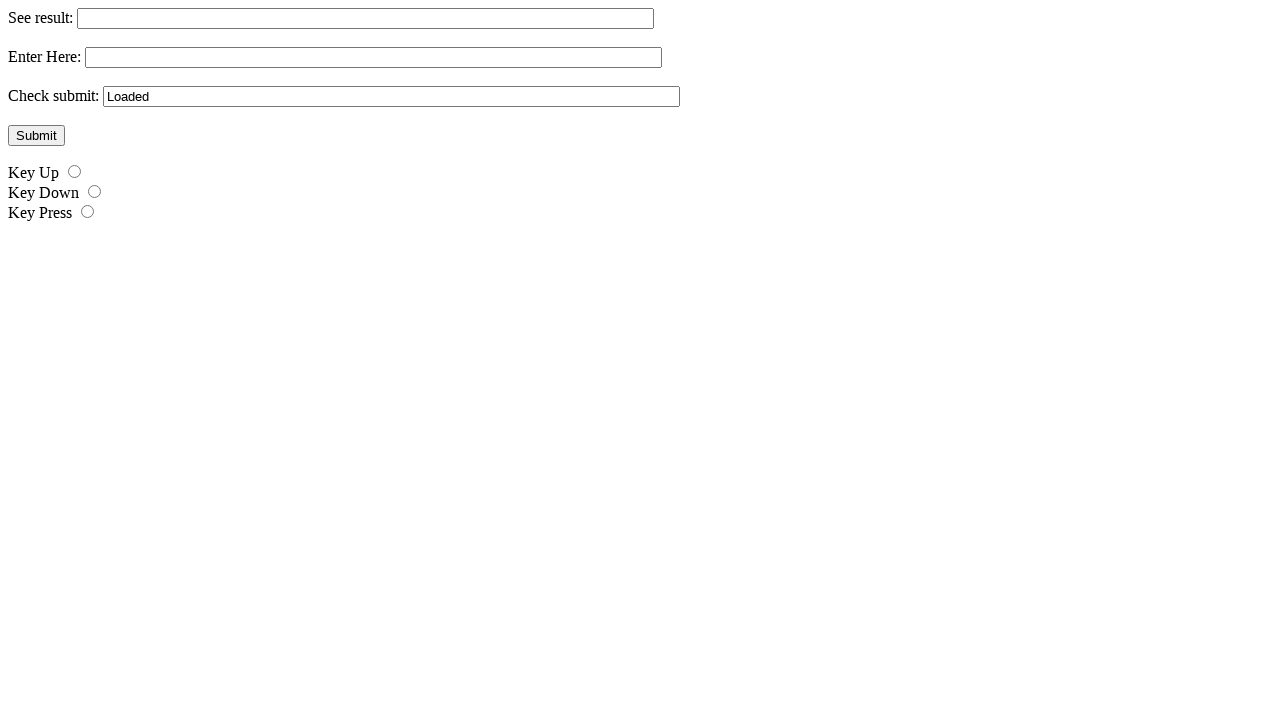

Located key_up radio button element
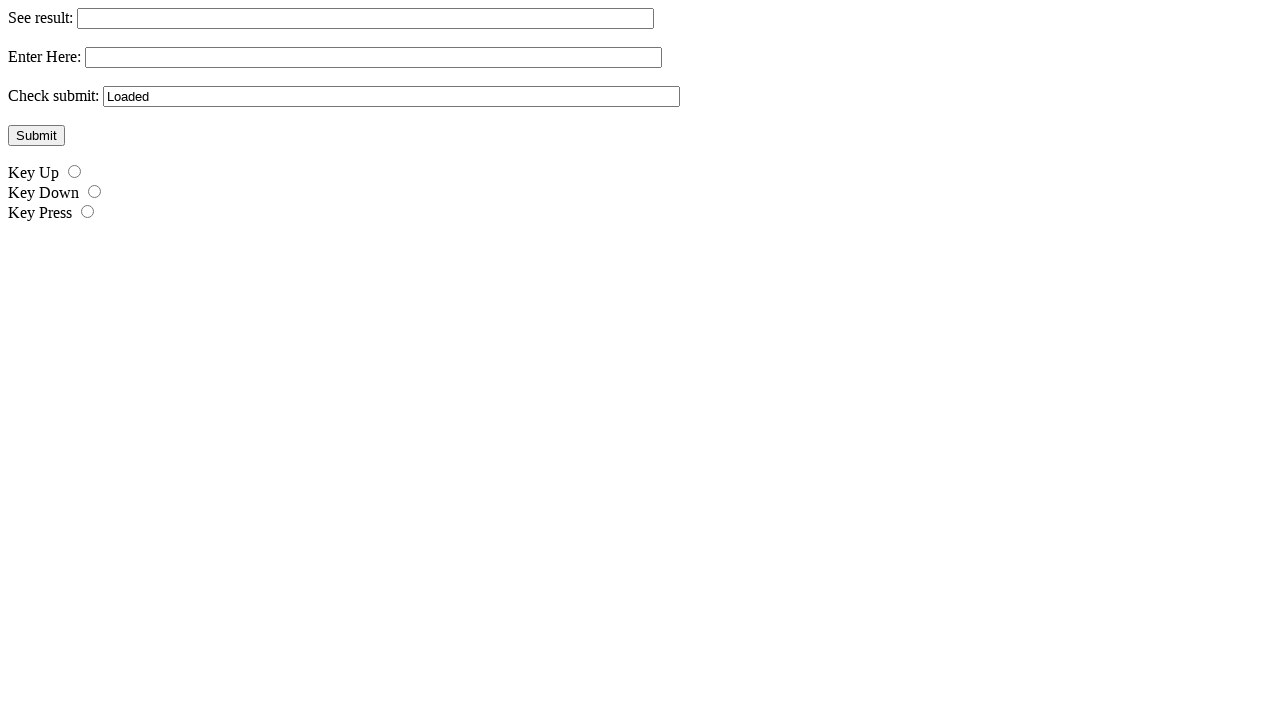

Located key_down radio button element
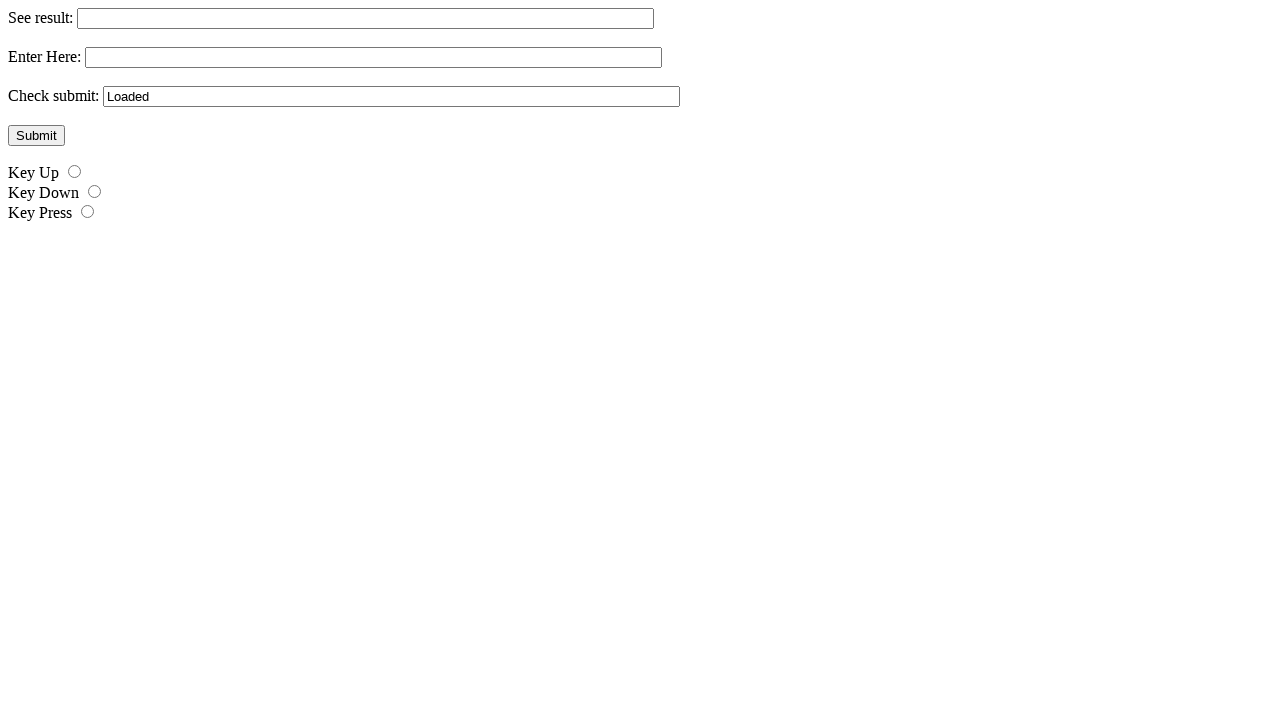

Located key_press radio button element
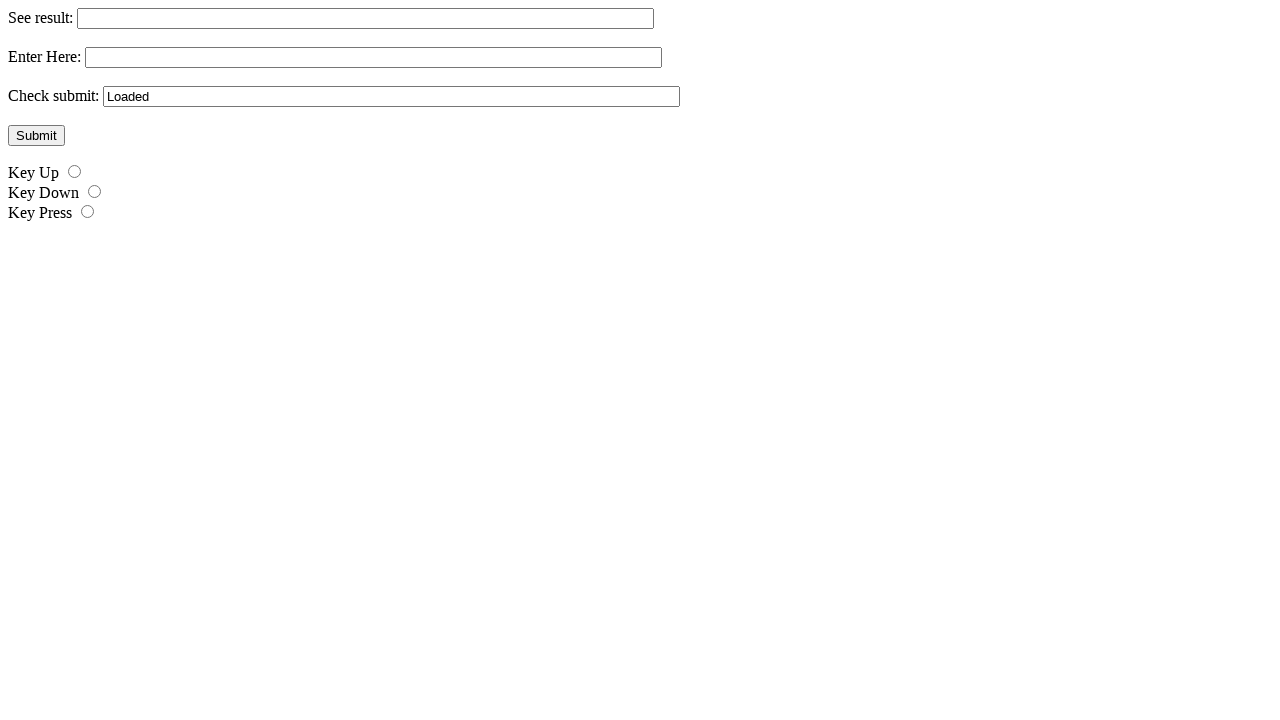

Located result text field element
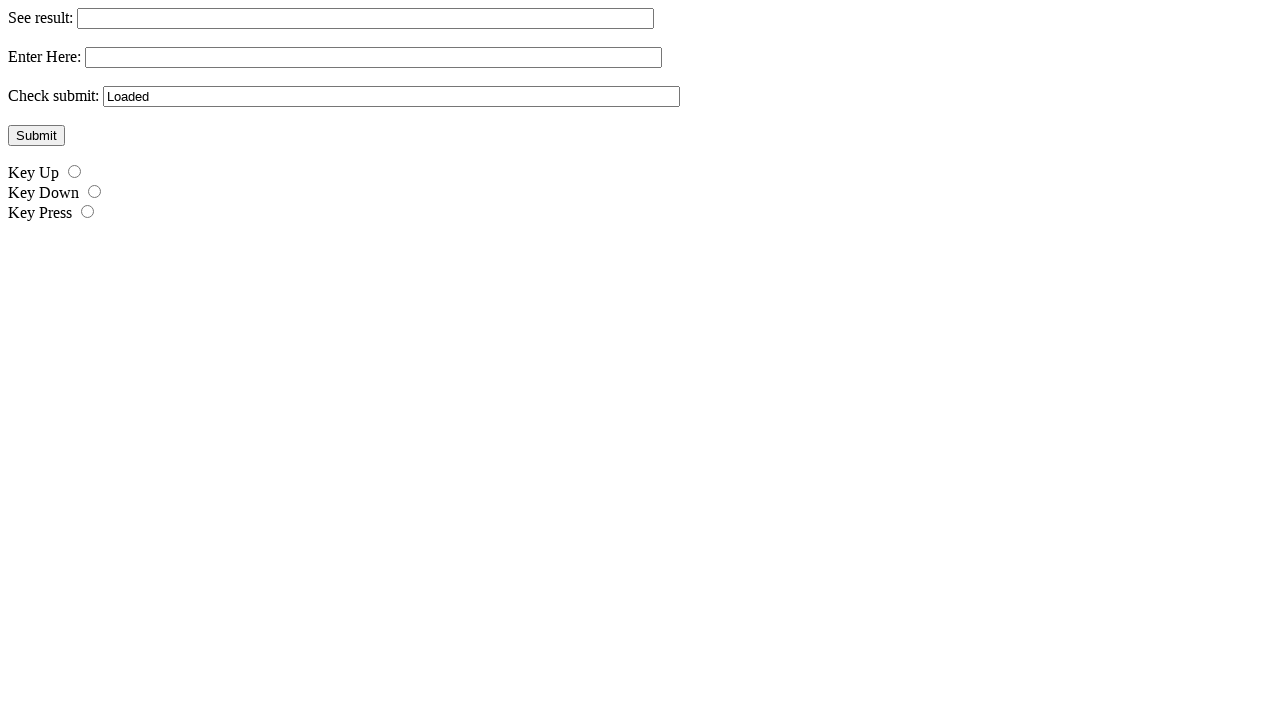

Located text input field element
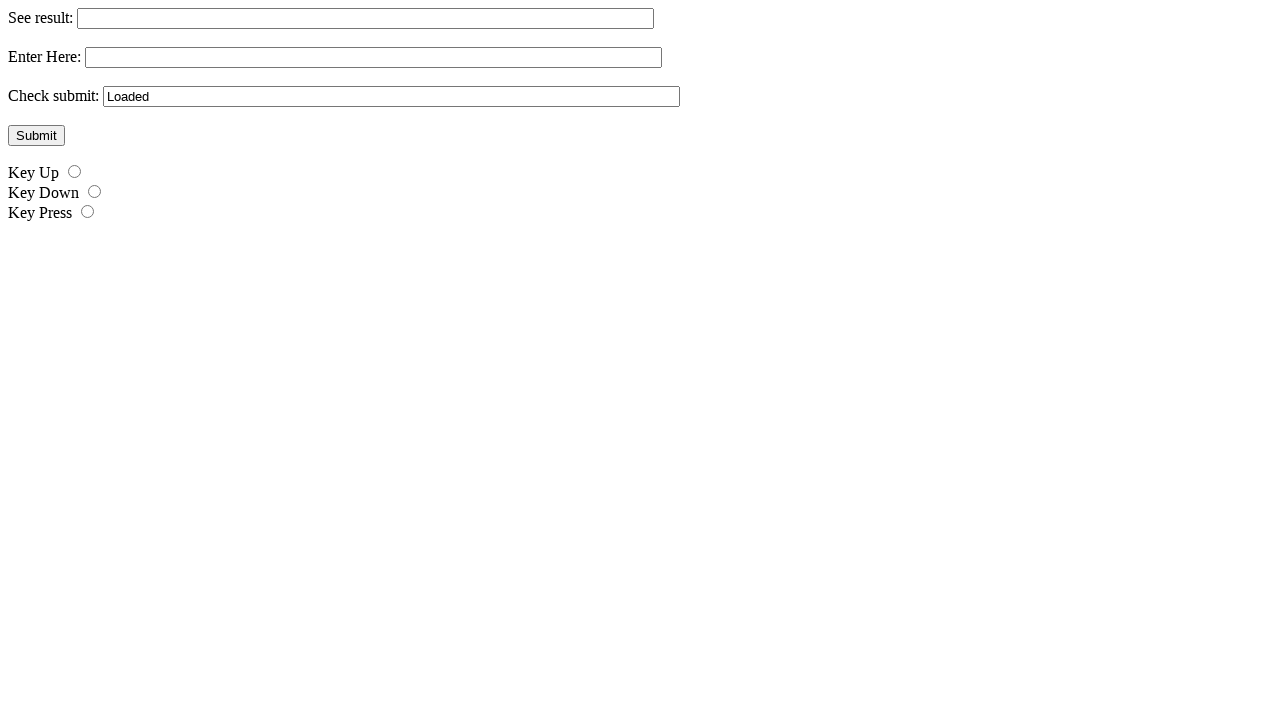

Clicked key_down radio button to enable key down monitoring at (94, 192) on #r2
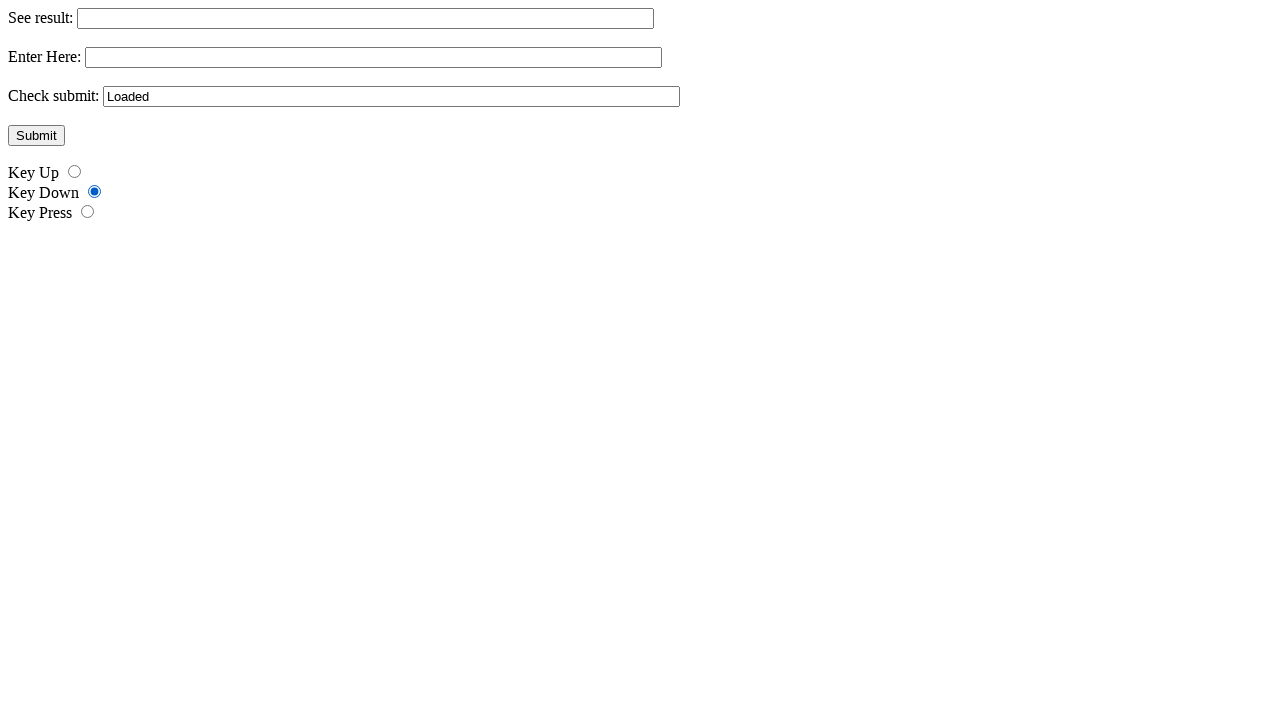

Clicked text input field to focus it at (374, 58) on xpath=/html/body/form/input[2]
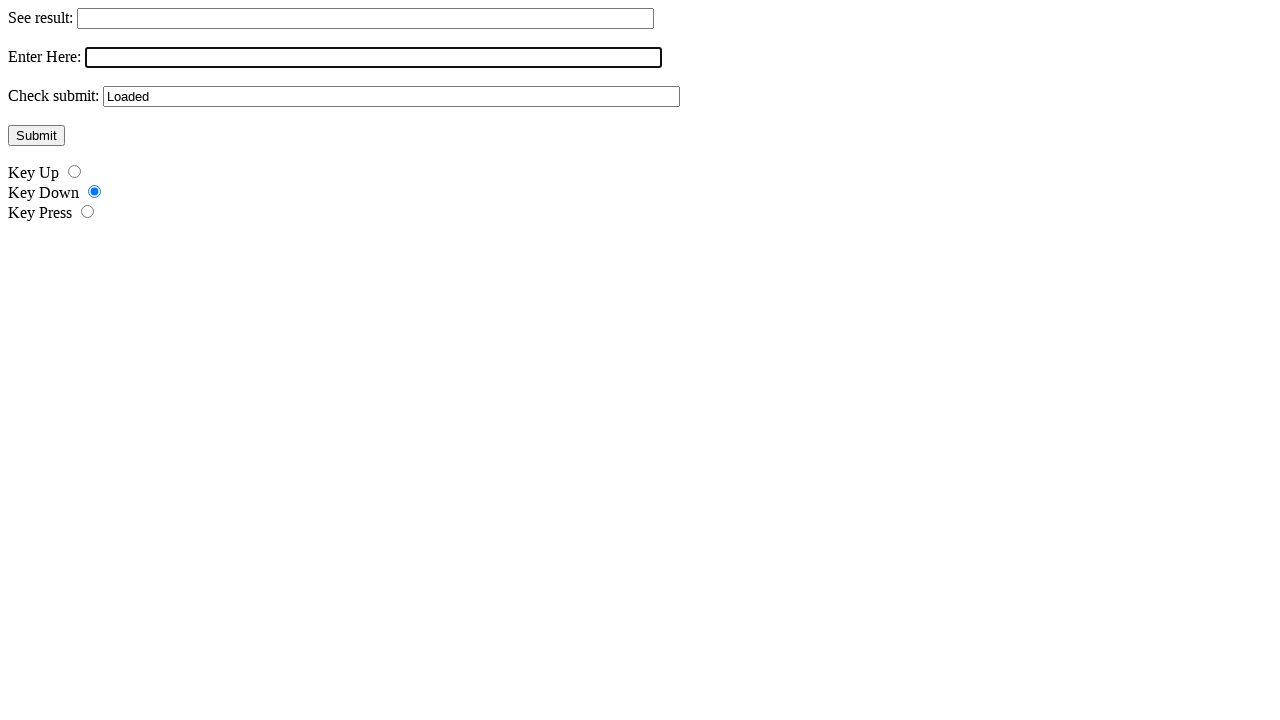

Pressed Control key down
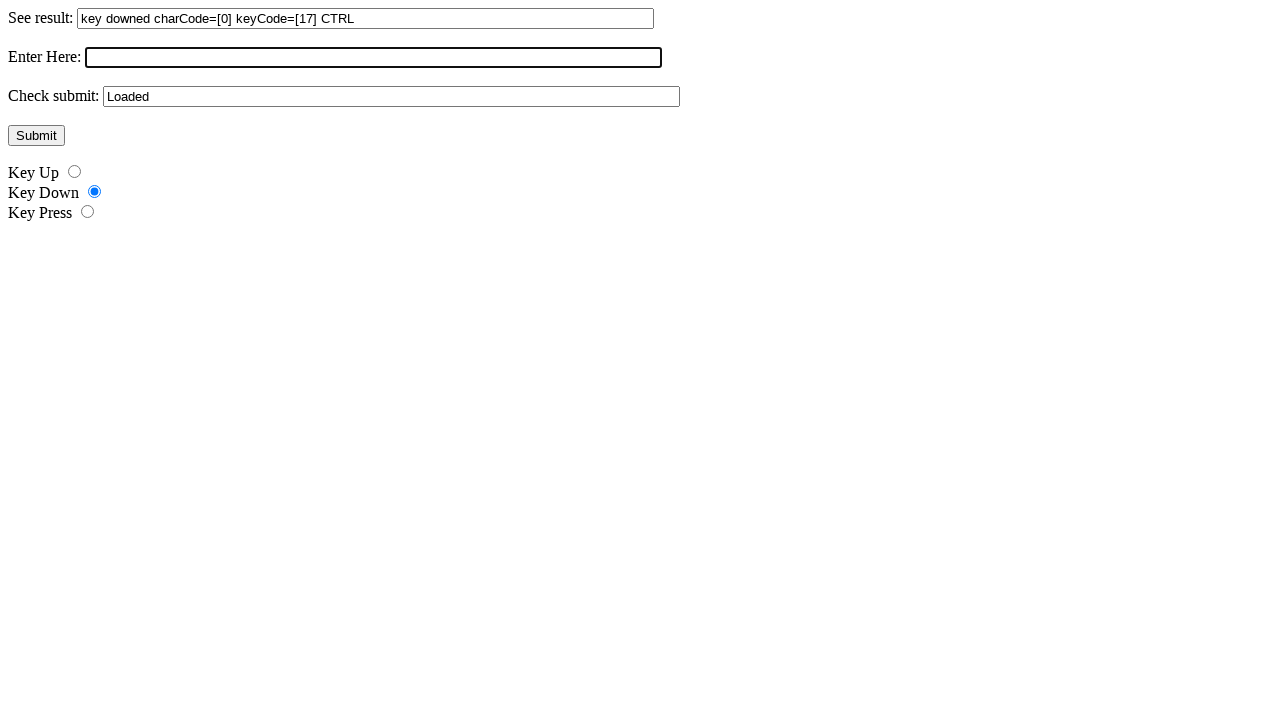

Released Control key
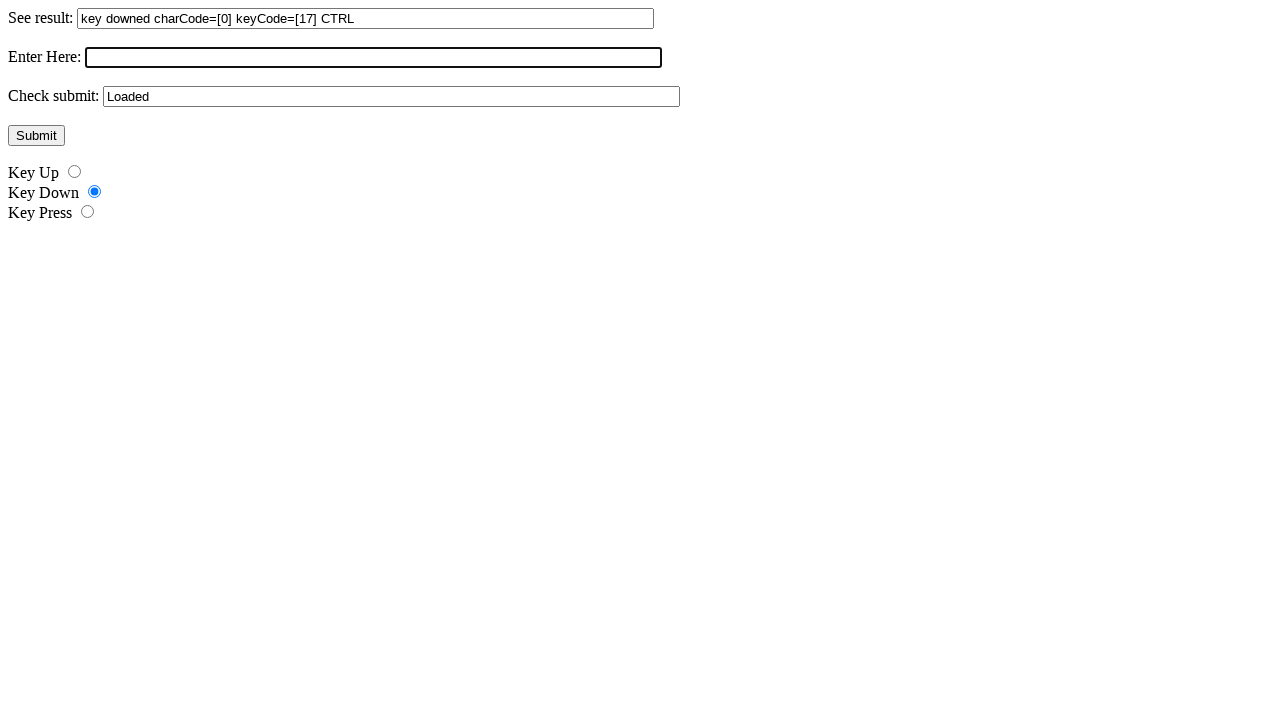

Printed key_down monitoring result
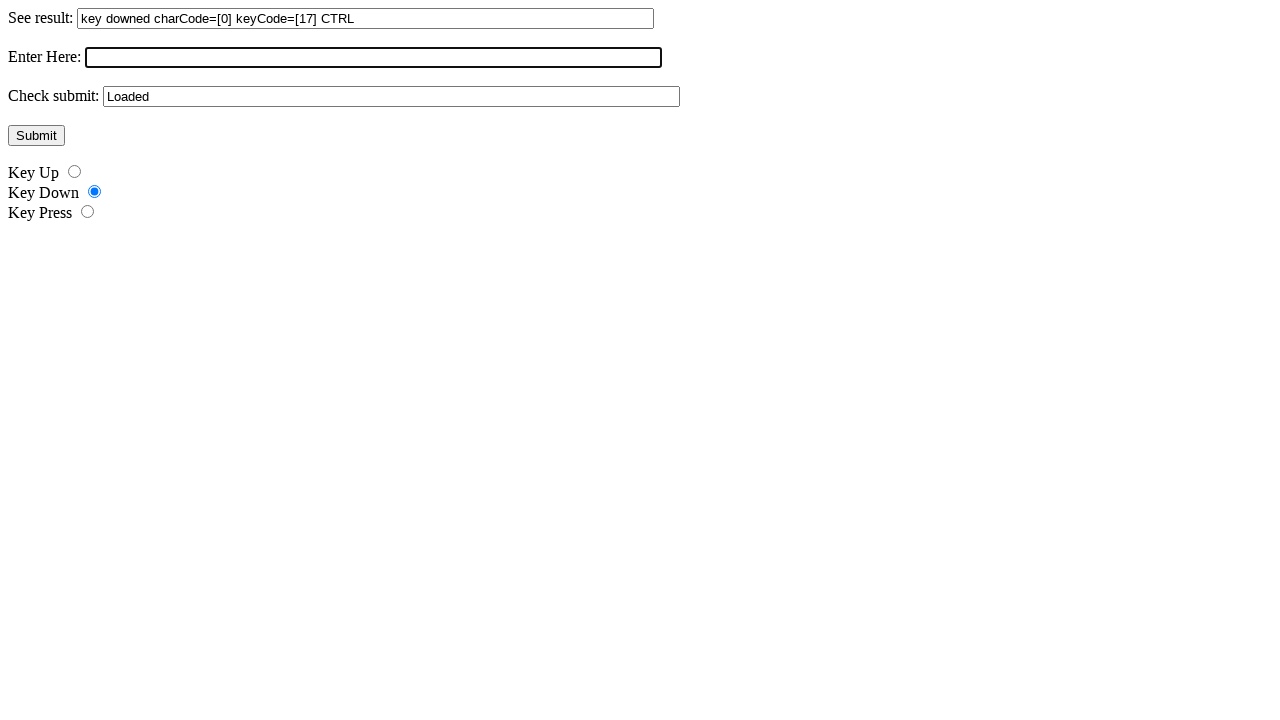

Clicked key_up radio button to enable key up monitoring at (74, 172) on #r1
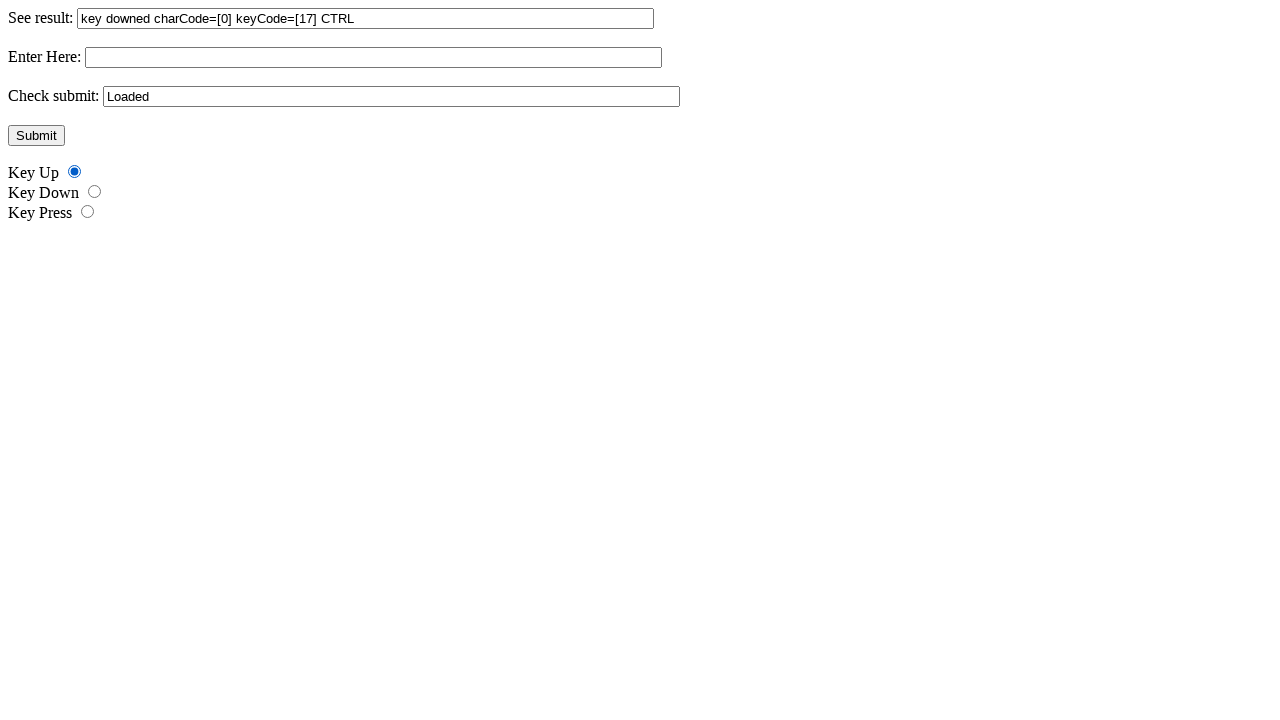

Clicked text input field to focus it at (374, 58) on xpath=/html/body/form/input[2]
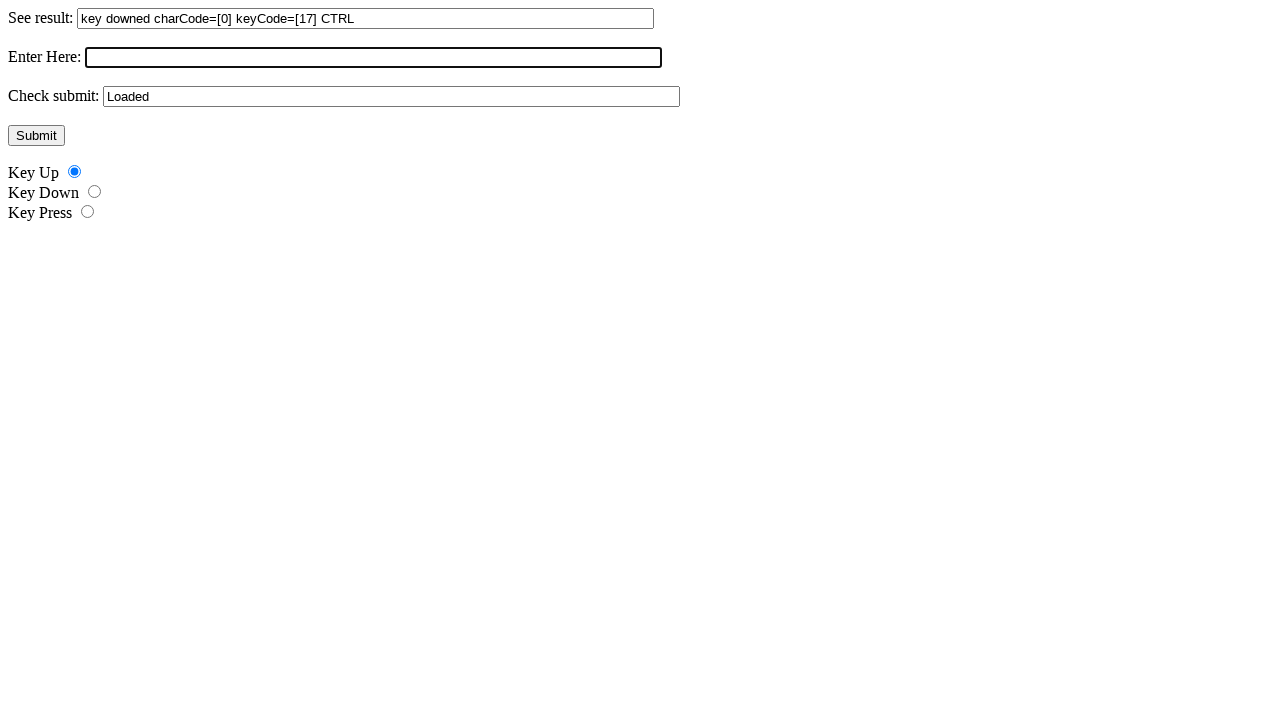

Pressed Shift key down
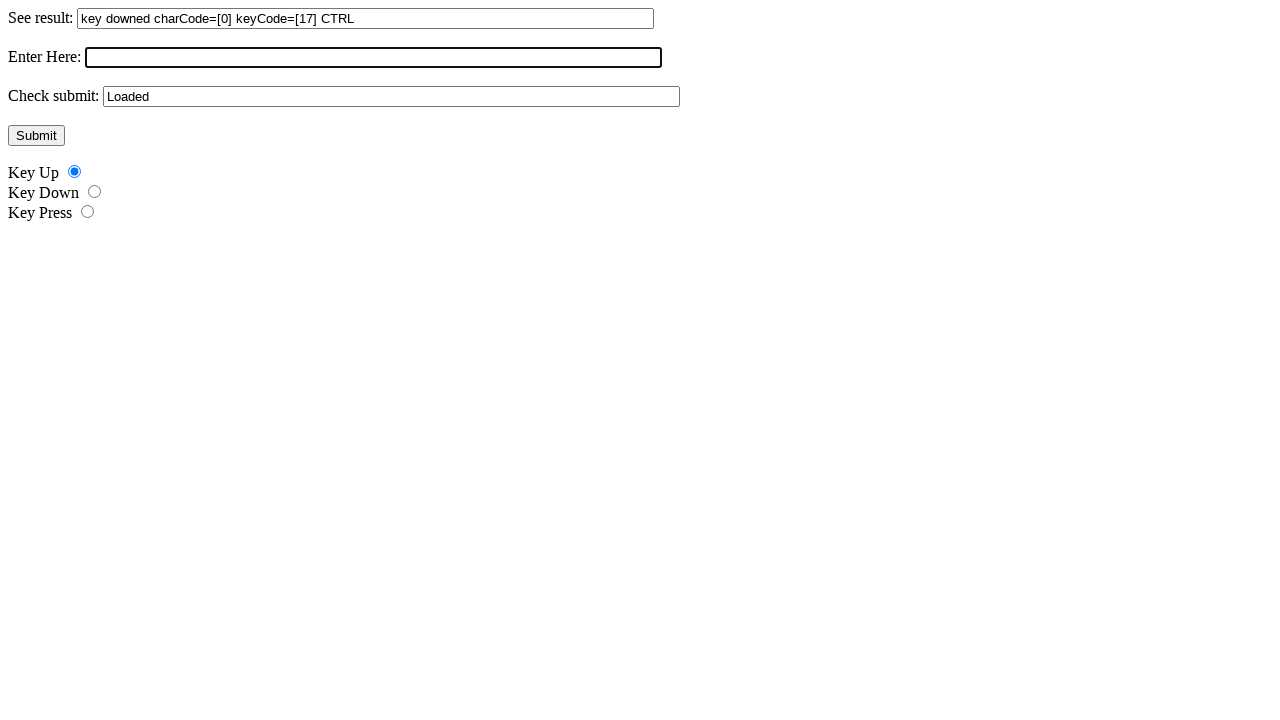

Released Shift key
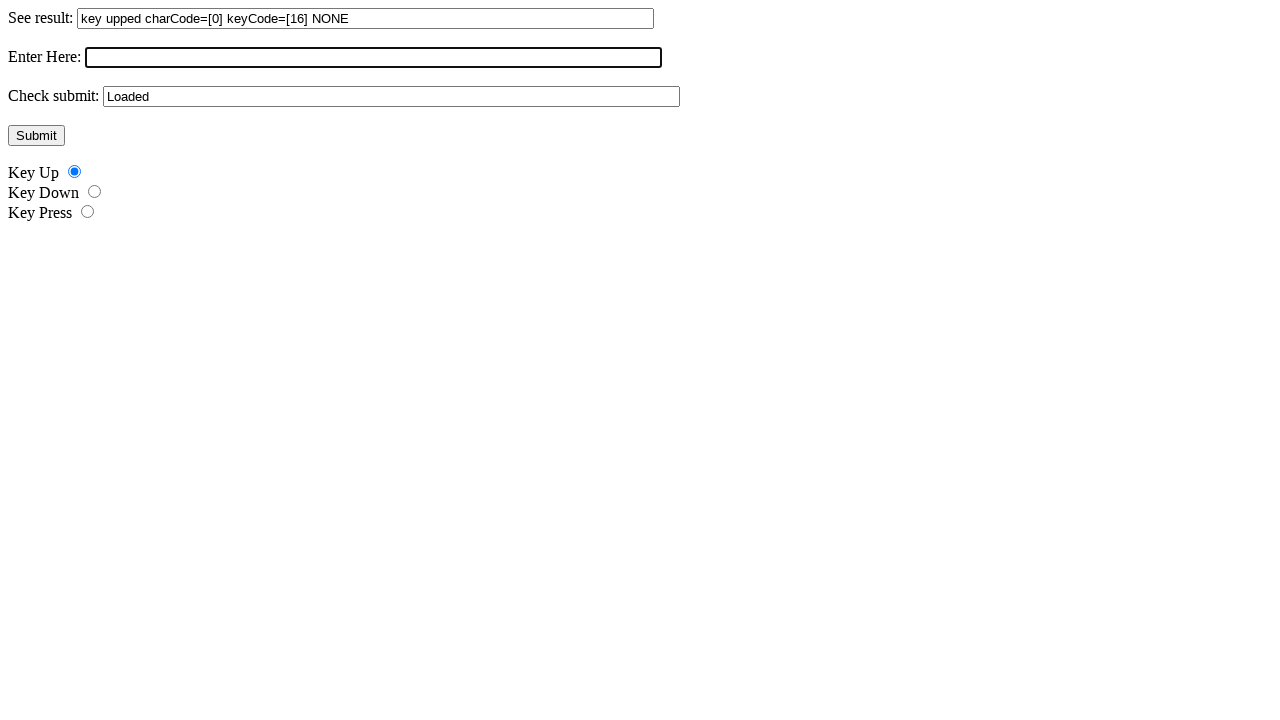

Printed key_up monitoring result
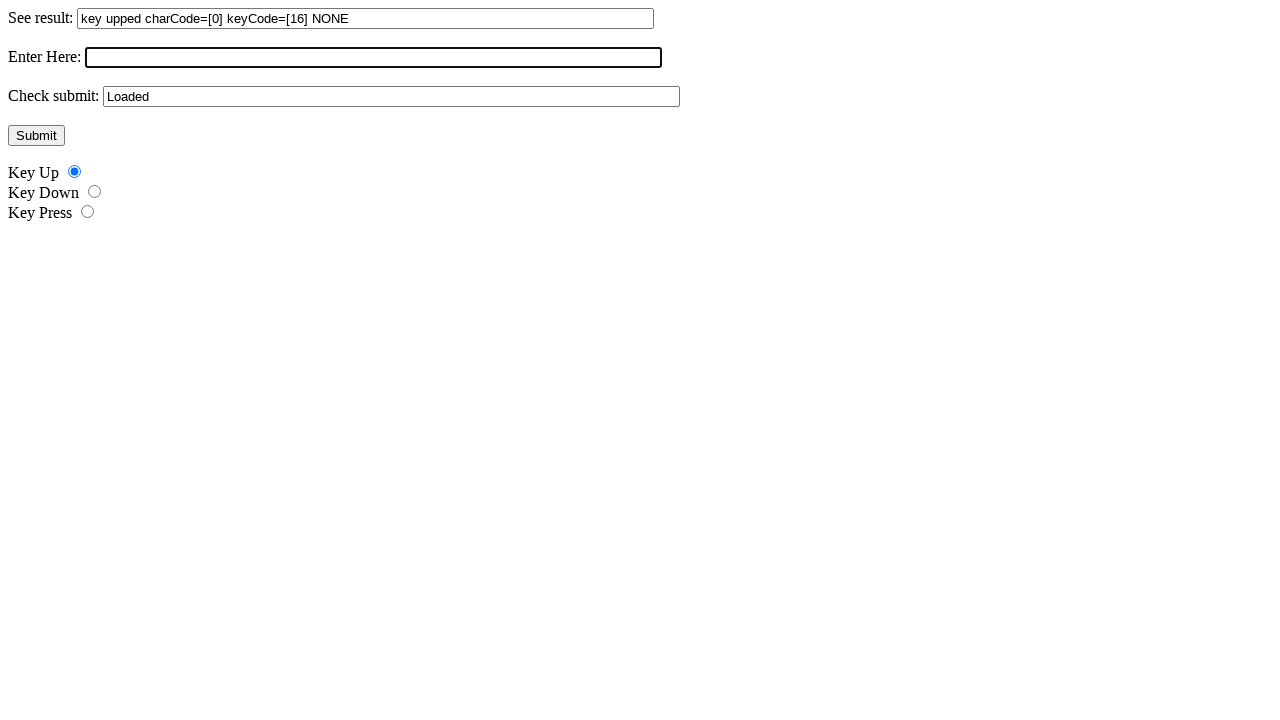

Clicked key_press radio button to enable key press monitoring at (88, 212) on #r3
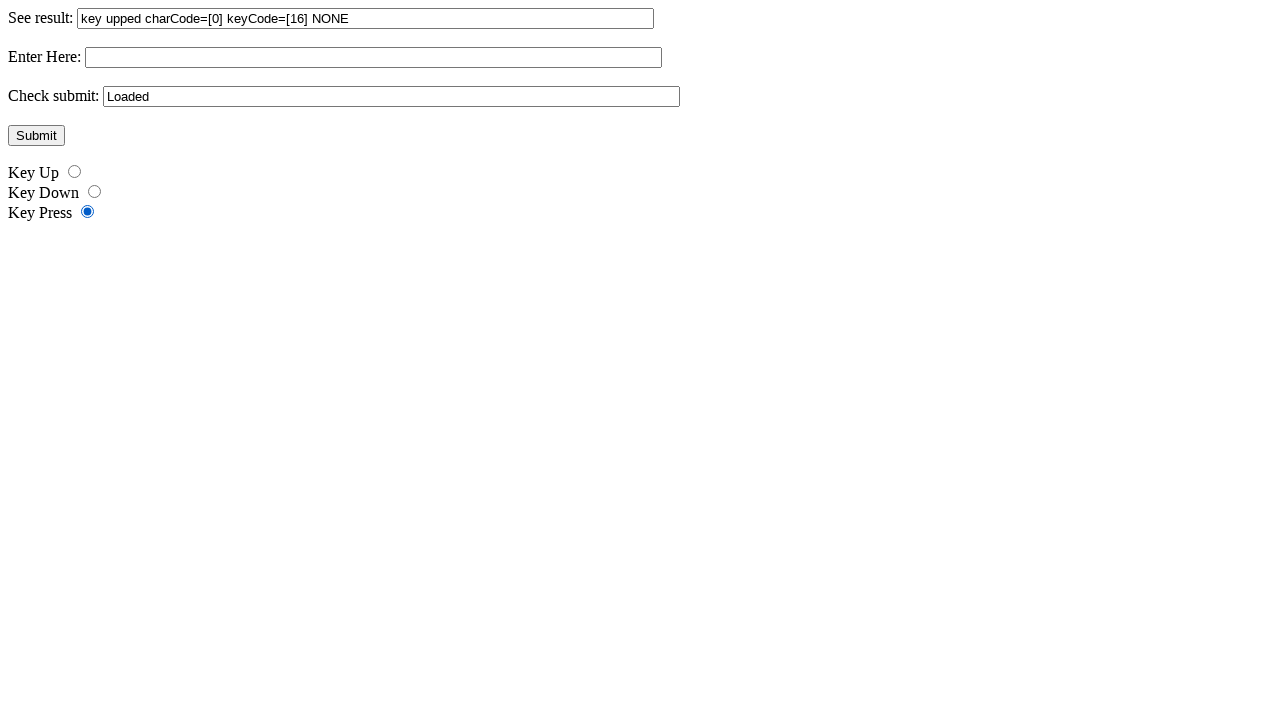

Clicked text input field to focus it at (374, 58) on xpath=/html/body/form/input[2]
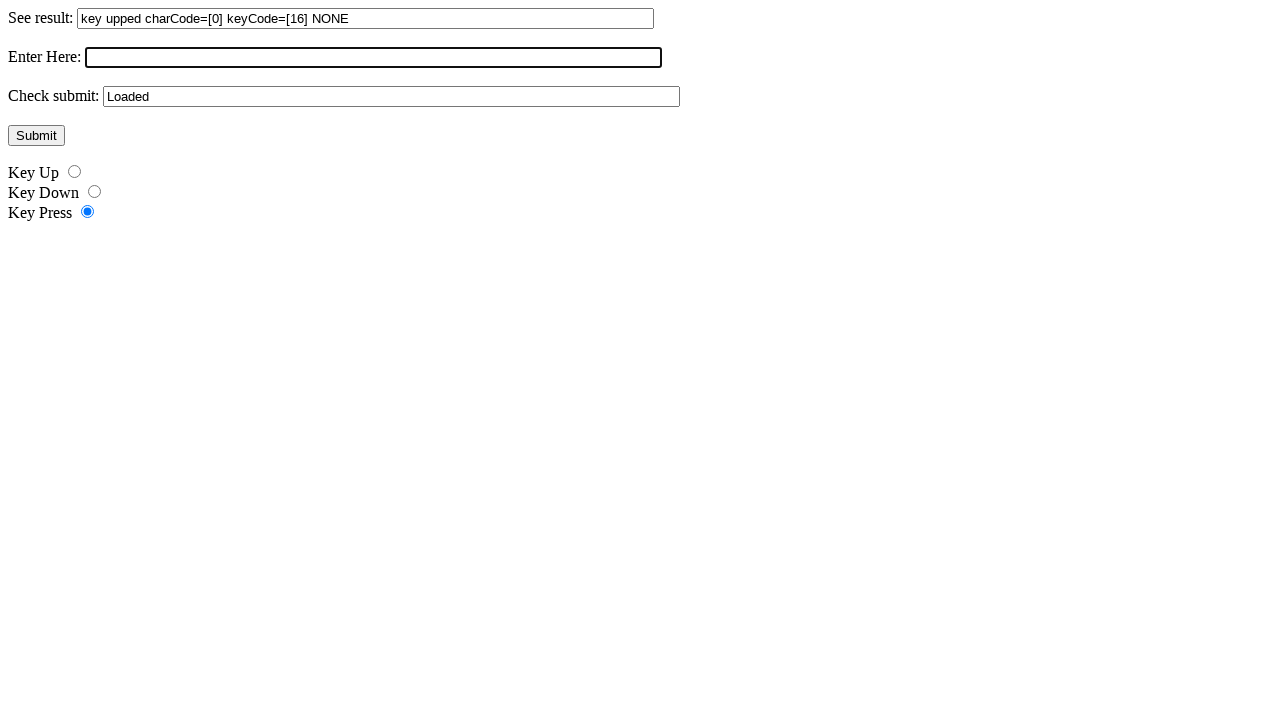

Typed character 'a' to trigger key press event
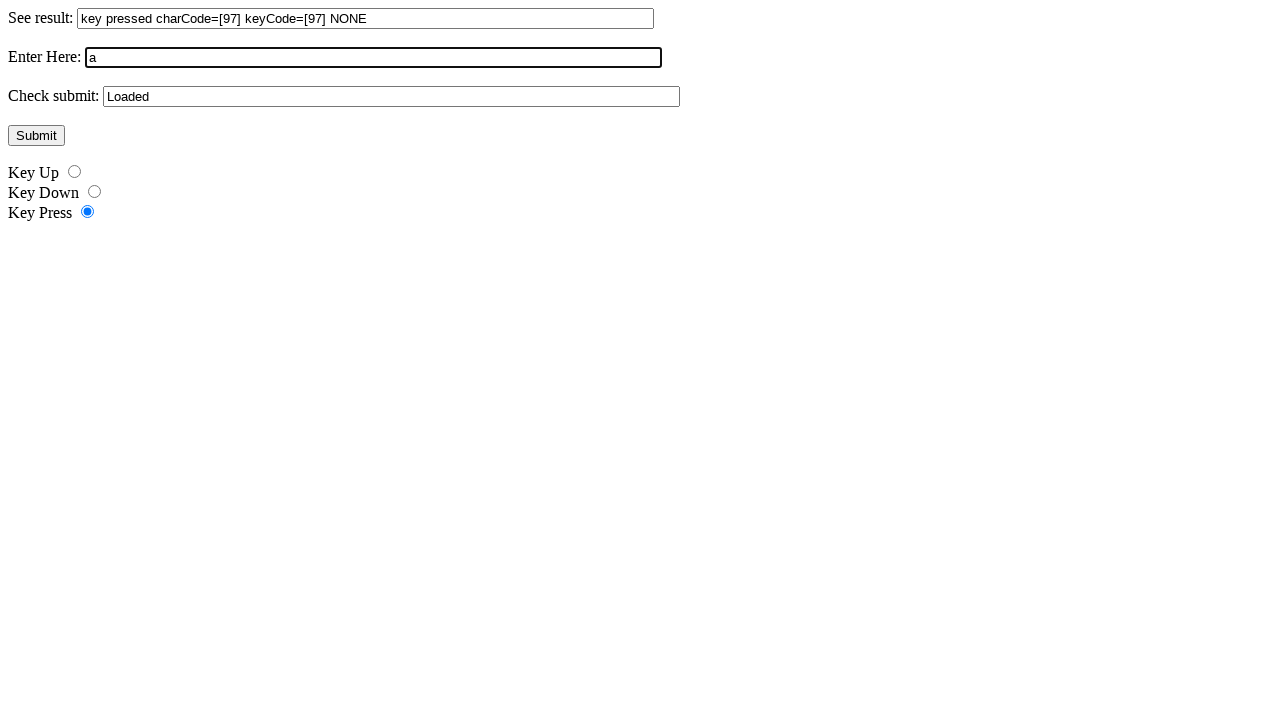

Printed key_press monitoring result
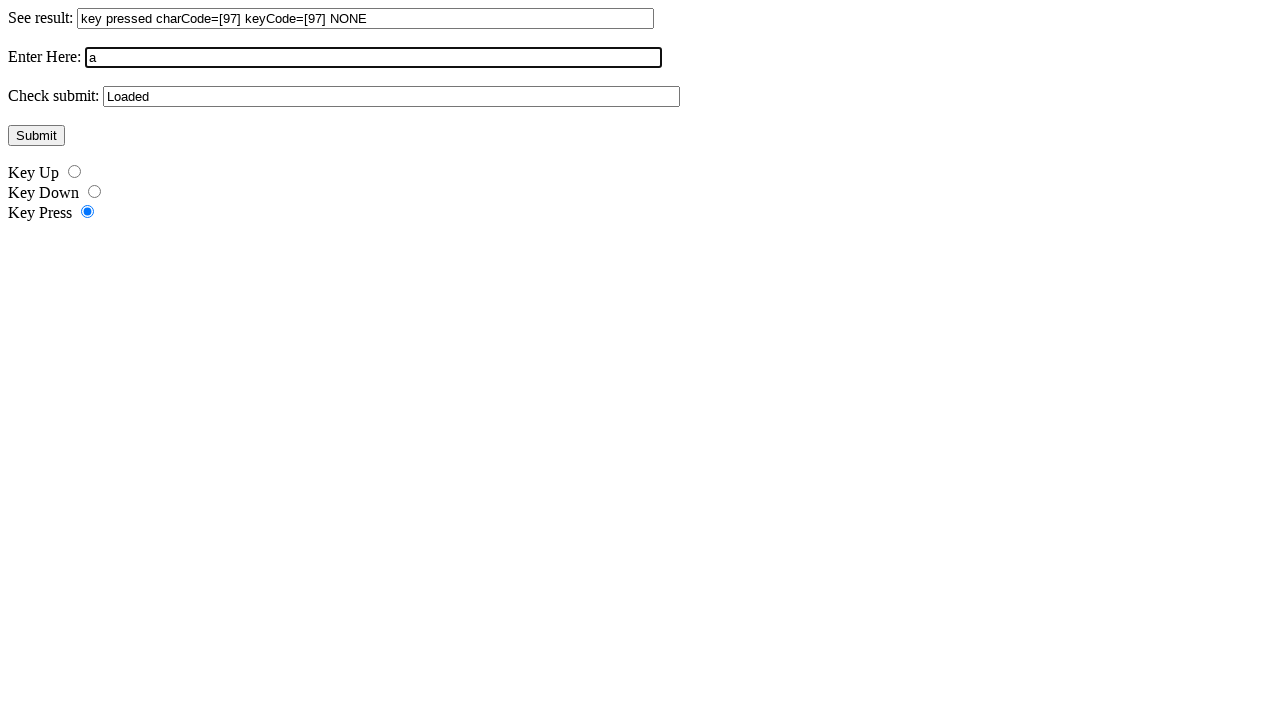

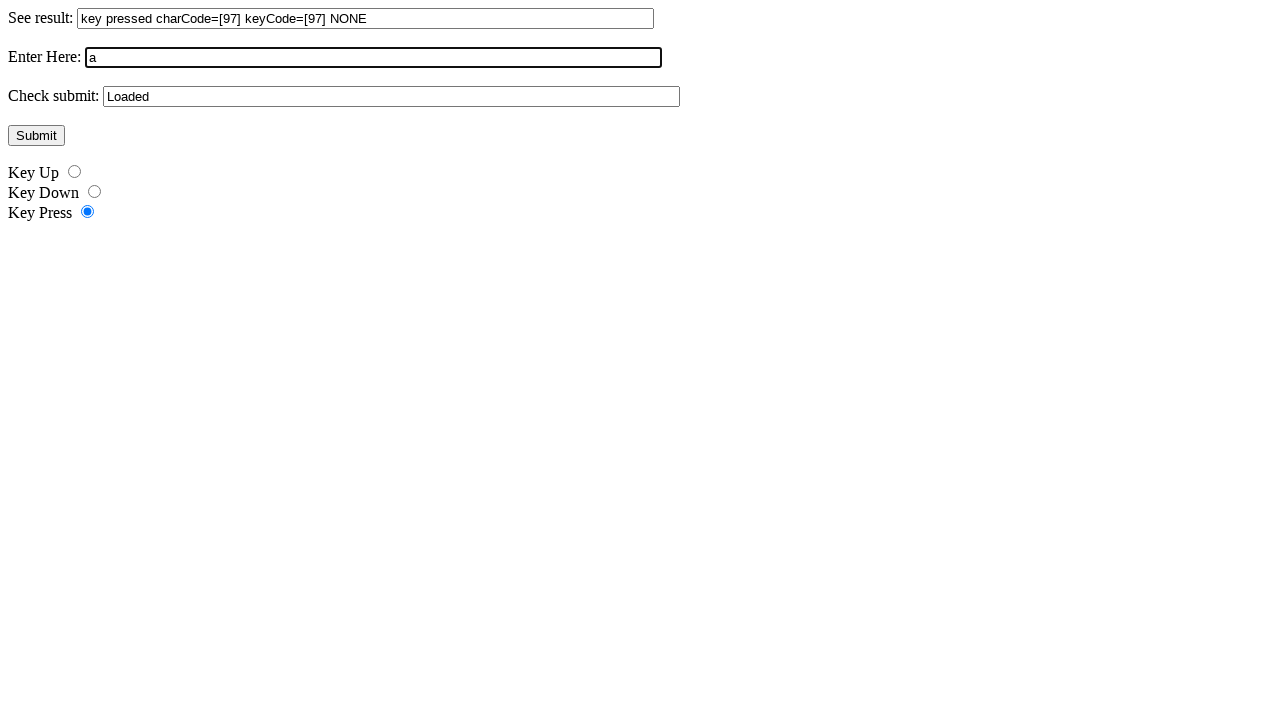